Navigates to the LESEGAIS portal website and waits for the page to load by checking for a specific page title.

Starting URL: http://glr.lesegais.com/portal/

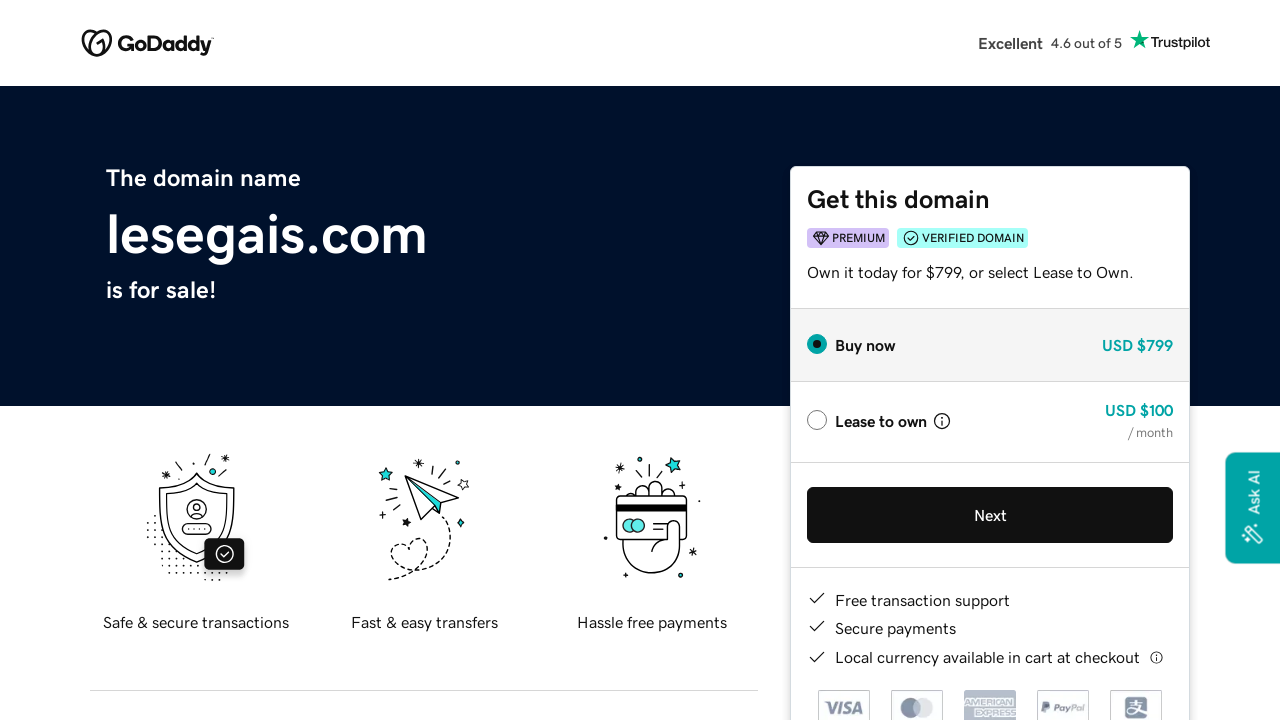

Set viewport size to 1920x1080
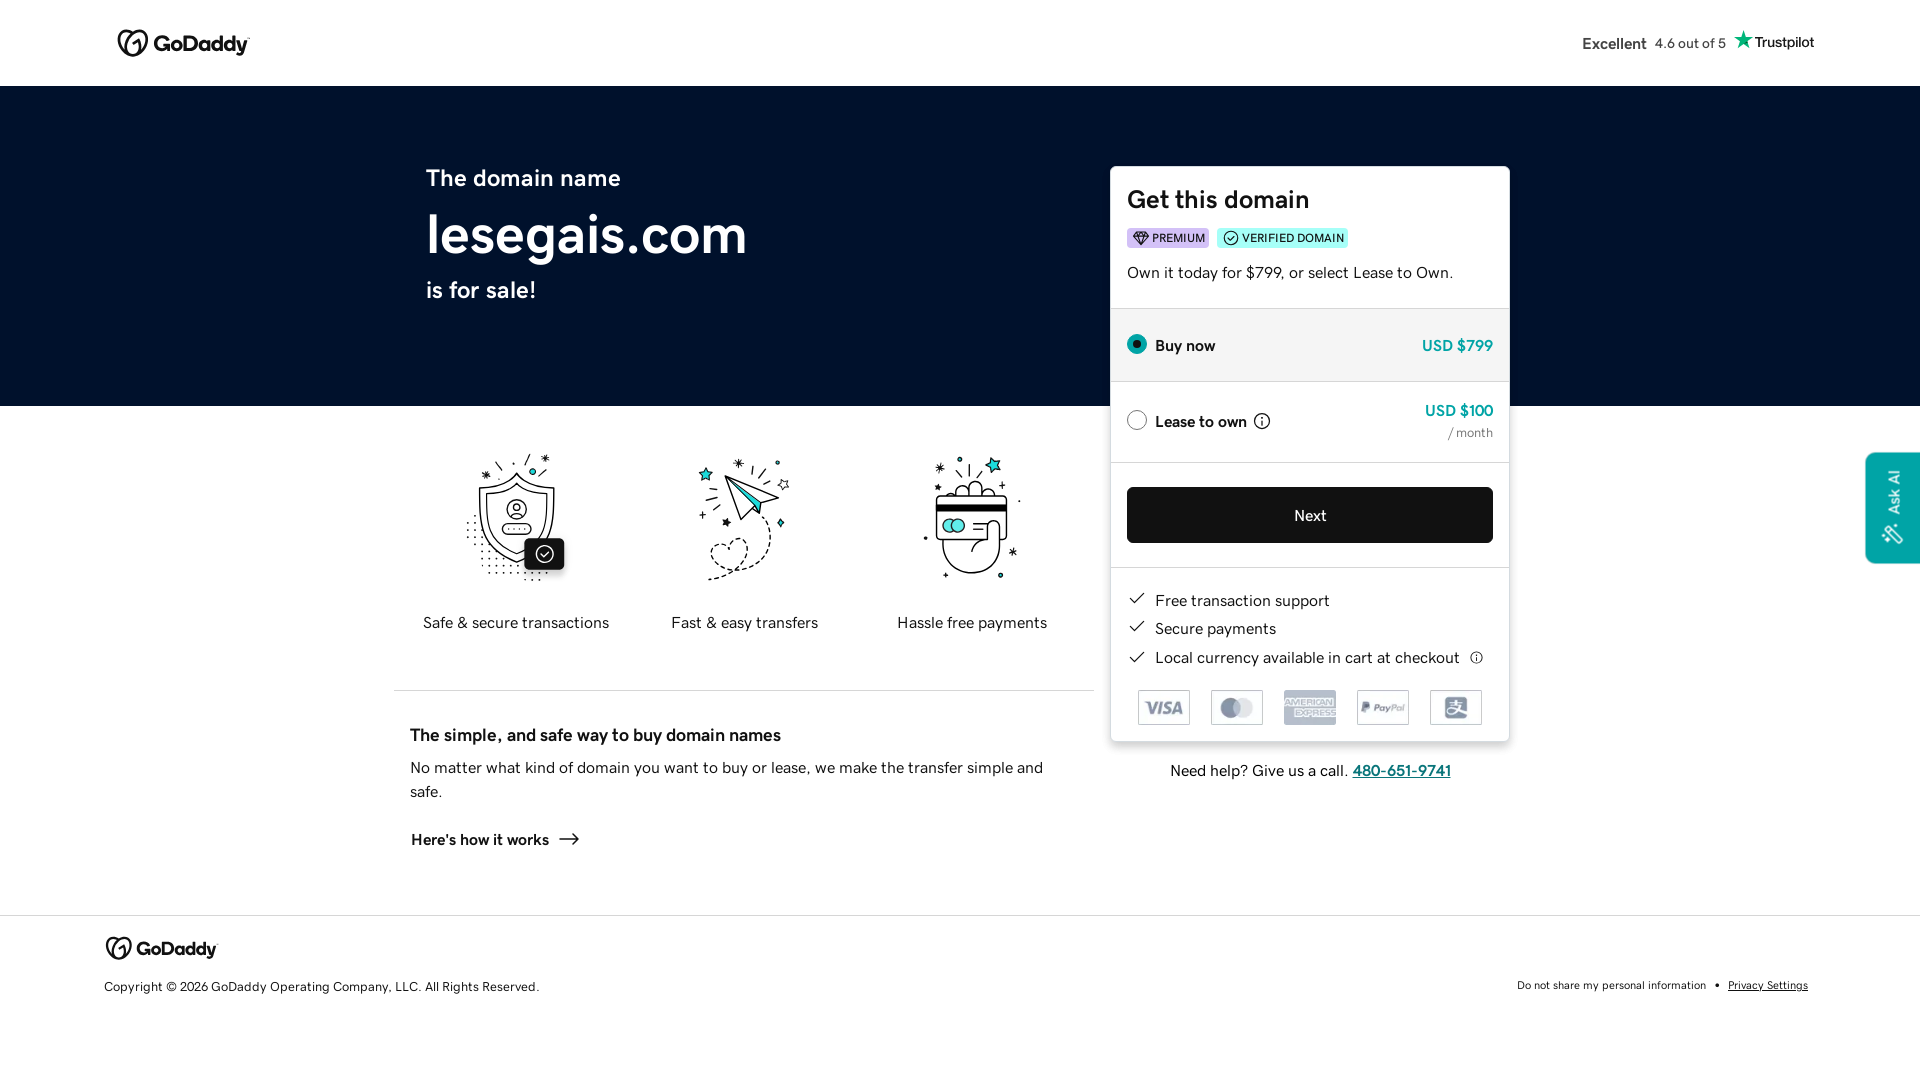

Waited for page DOM content to load
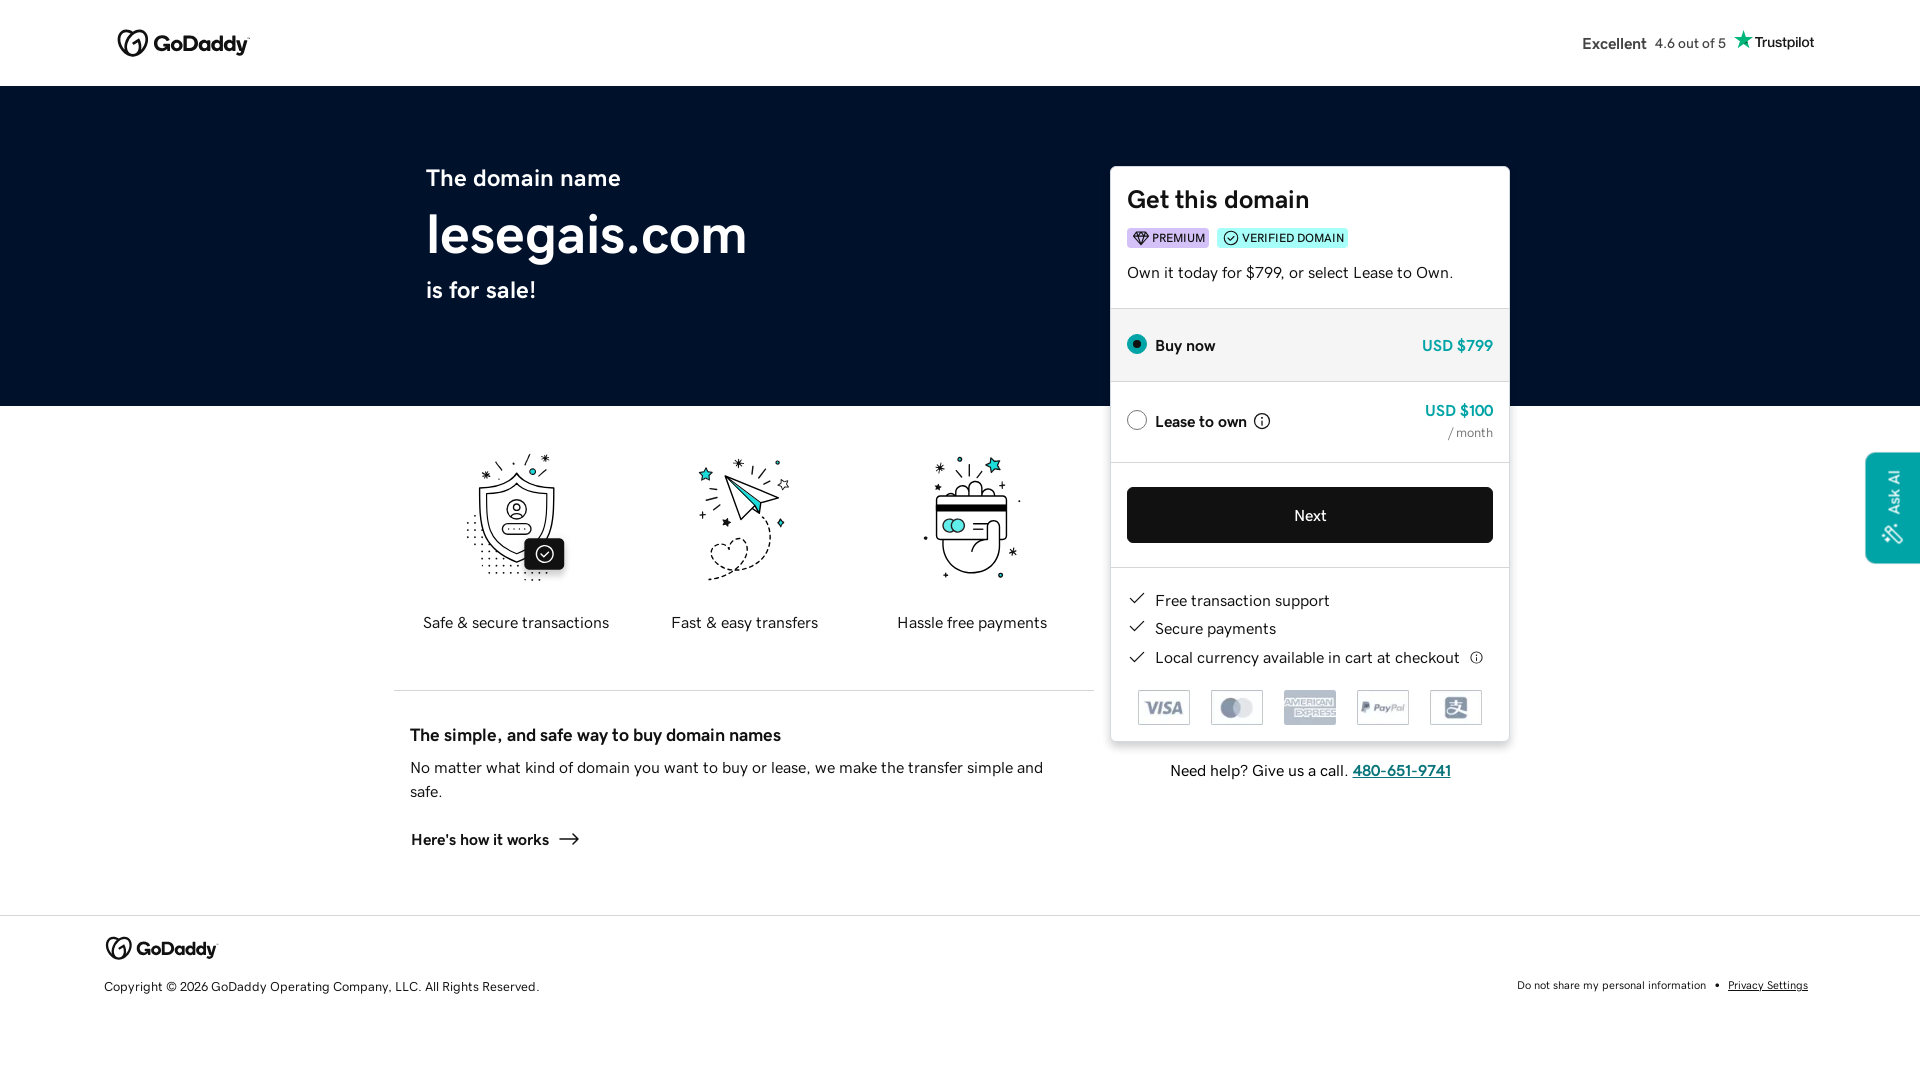

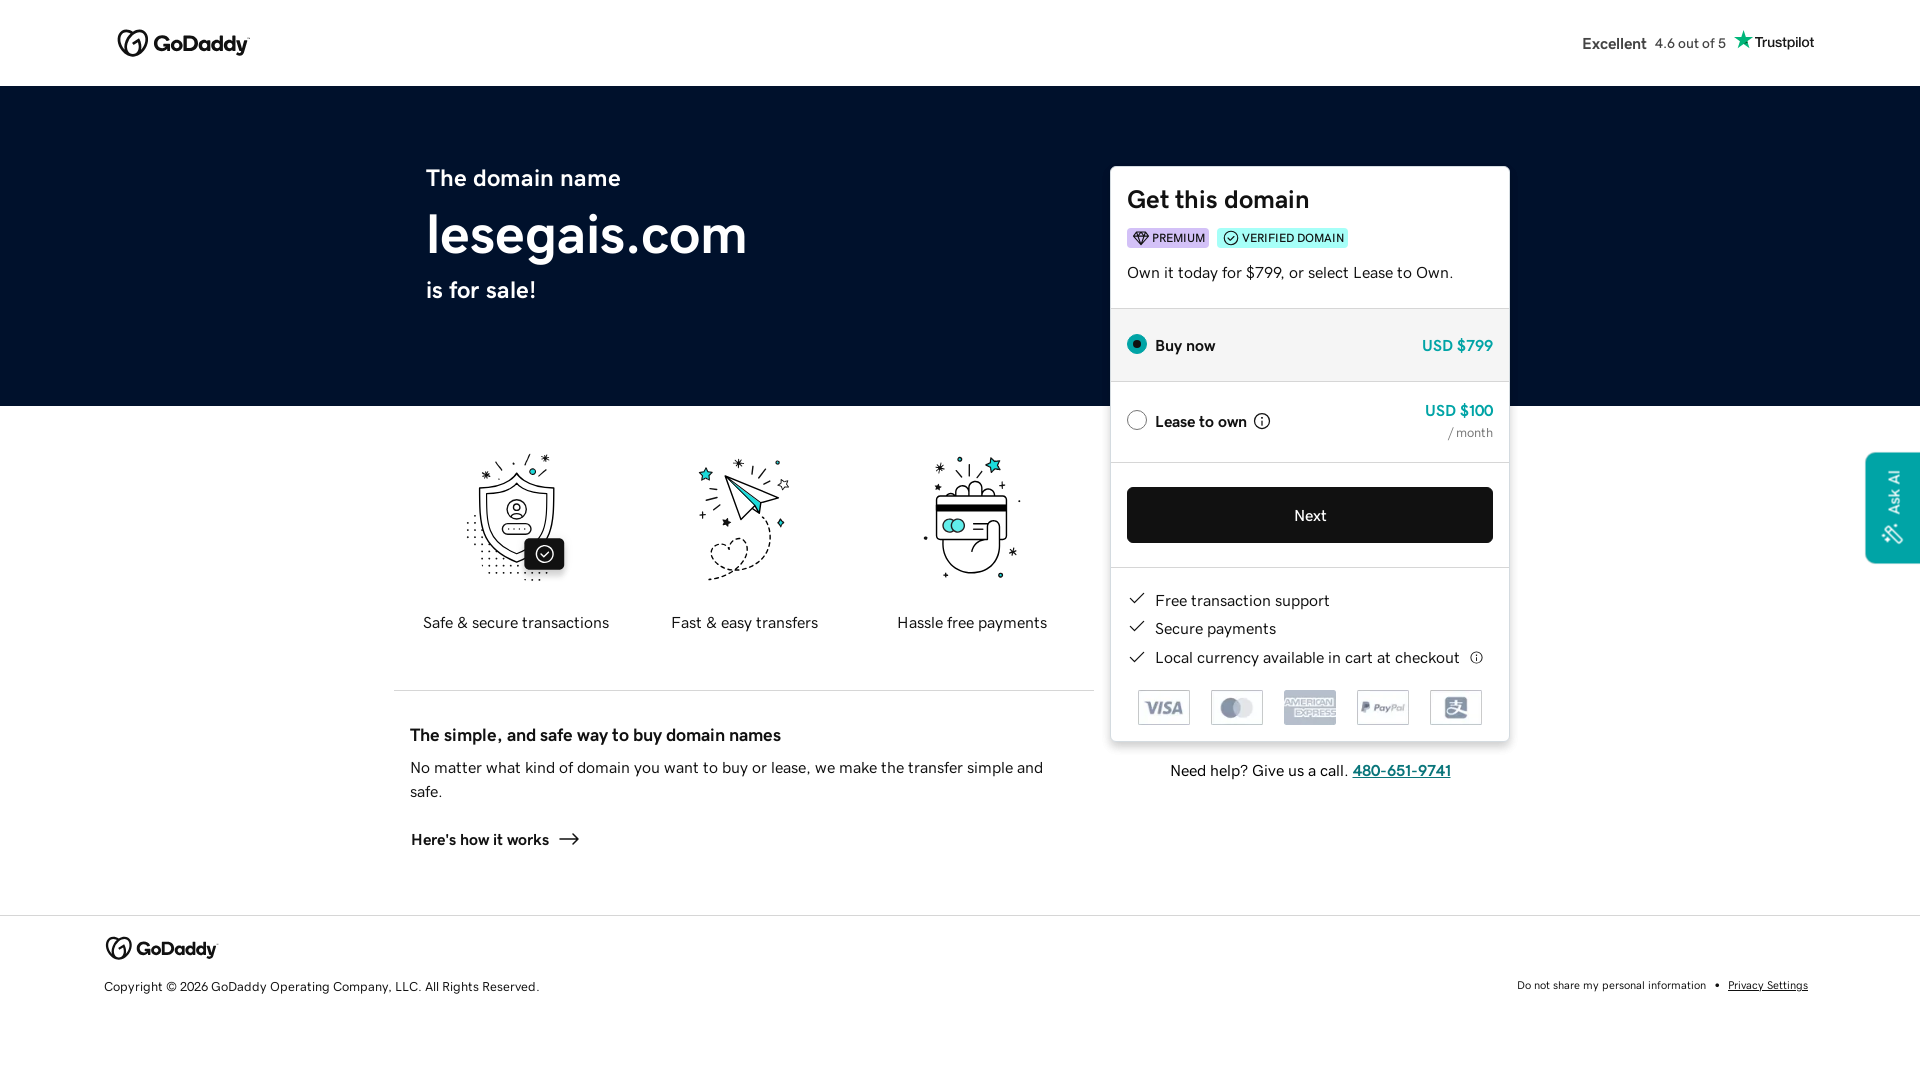